Tests drag and drop functionality by dragging an element onto a droppable target within an iframe on the jQuery UI demo page

Starting URL: http://jqueryui.com/droppable/

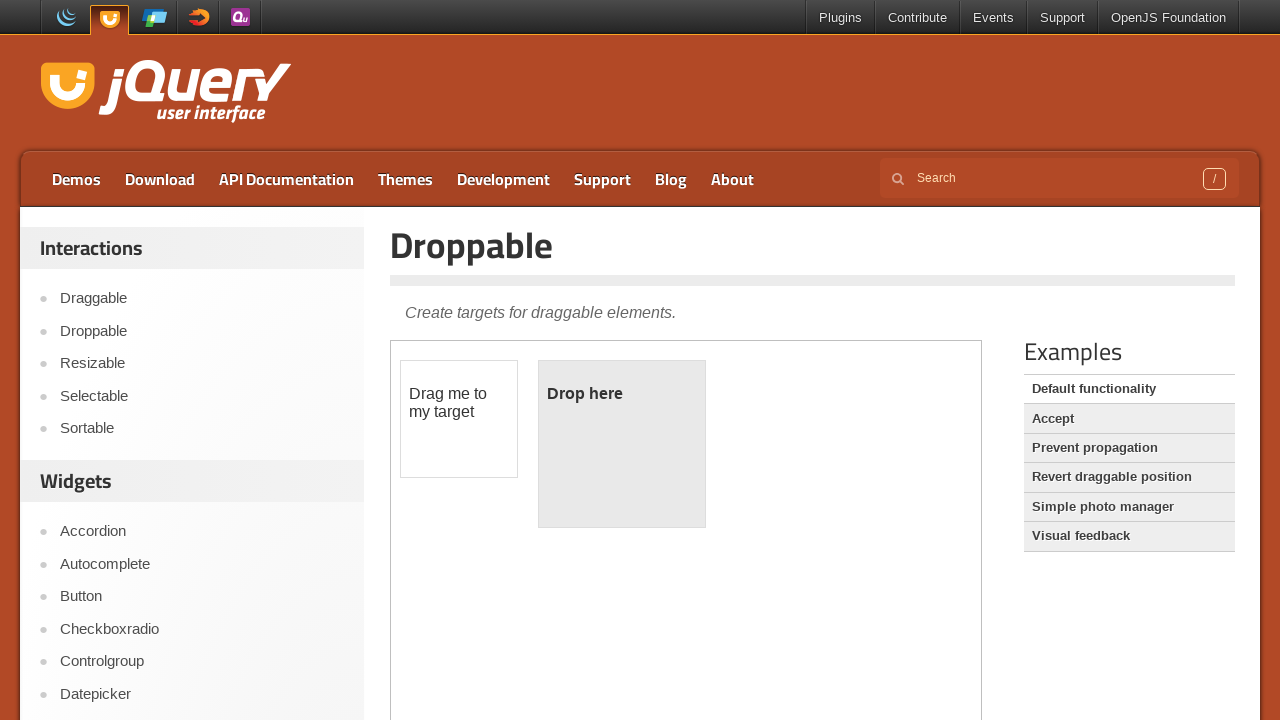

Navigated to jQuery UI droppable demo page
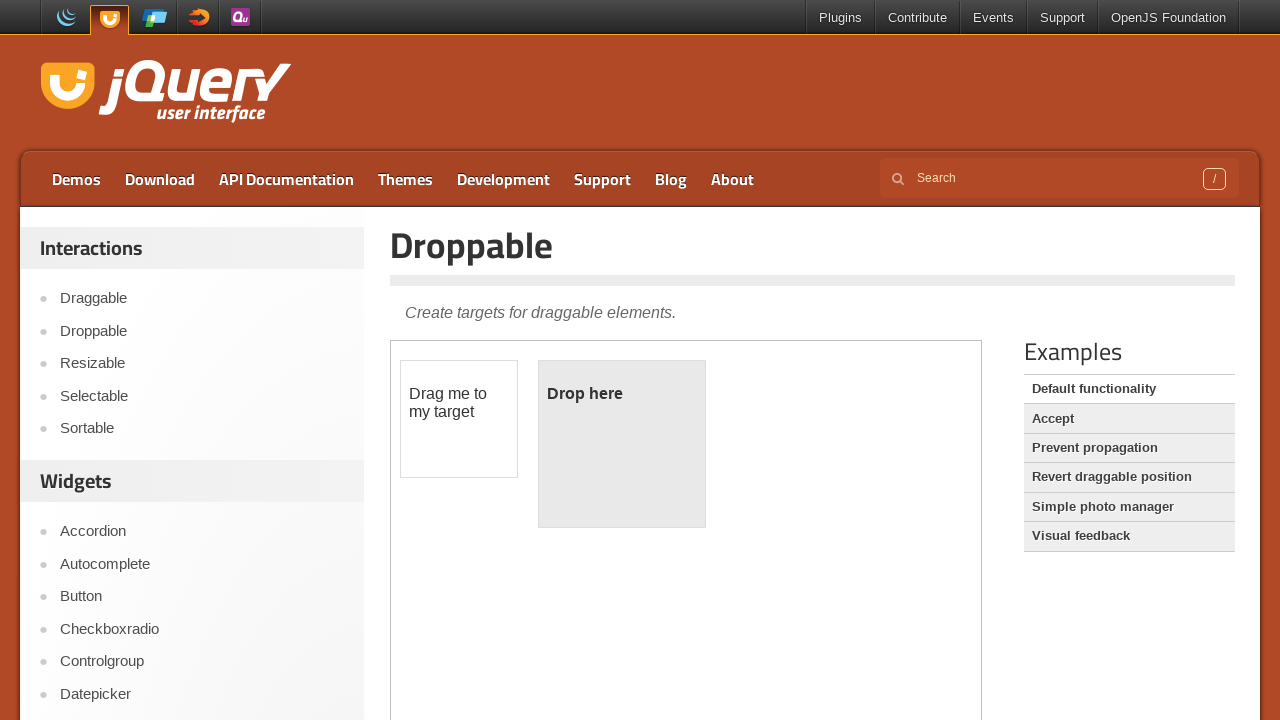

Located the demo iframe
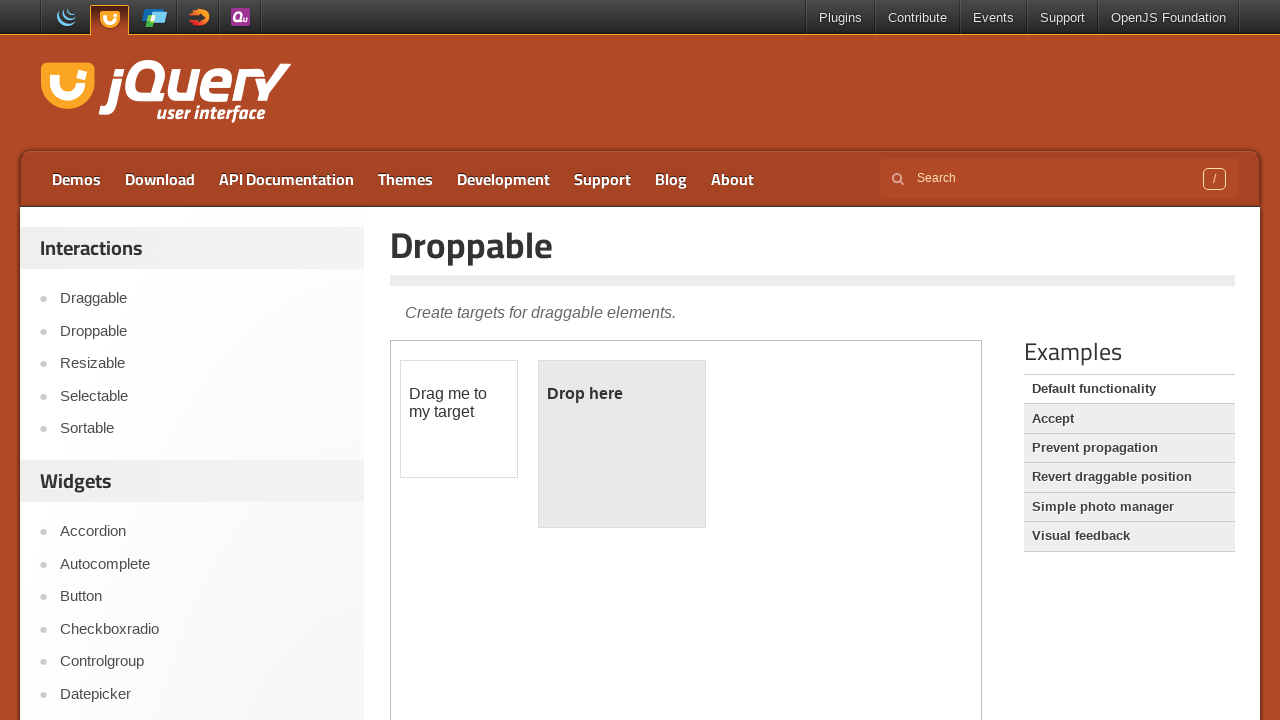

Located the draggable element within iframe
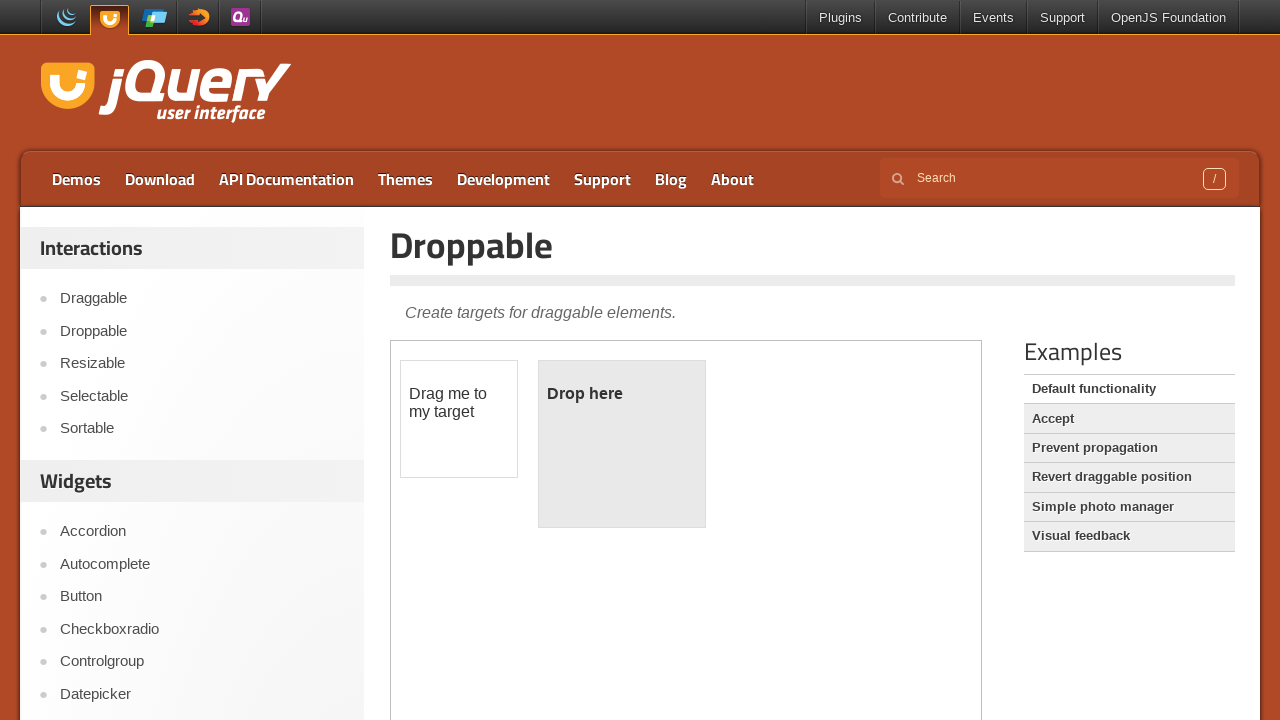

Located the droppable target element within iframe
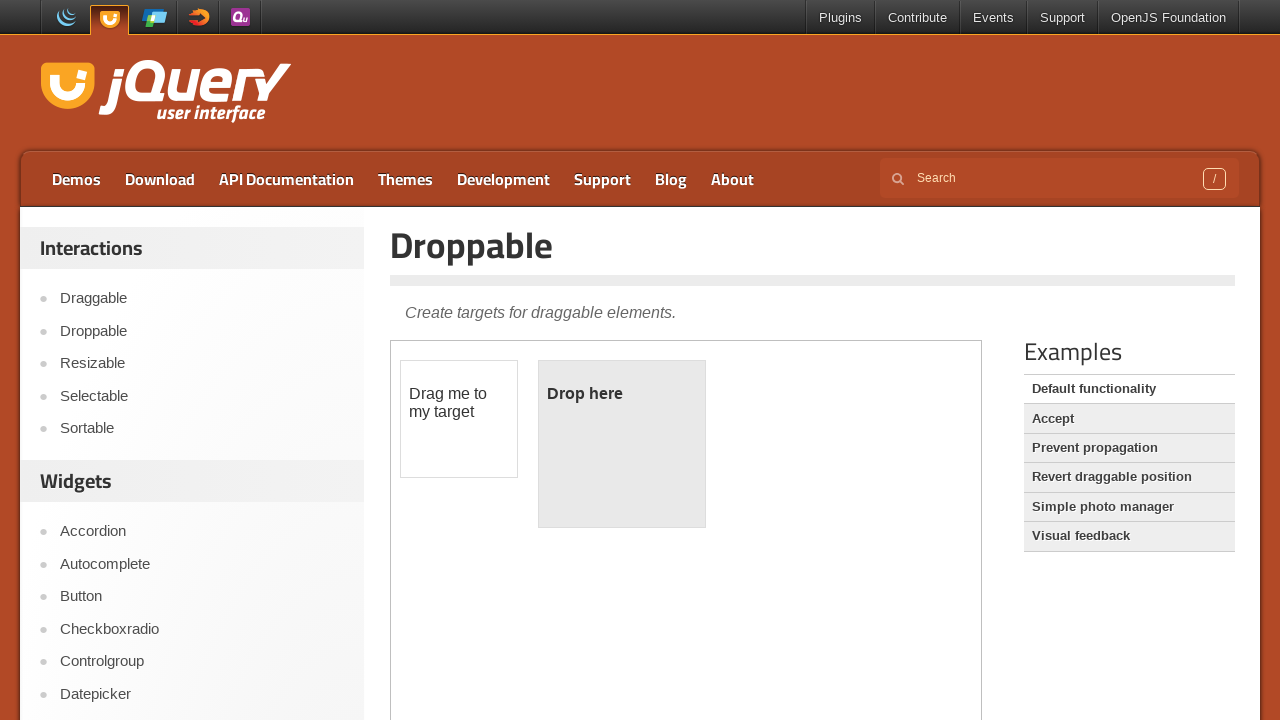

Dragged the draggable element onto the droppable target at (622, 444)
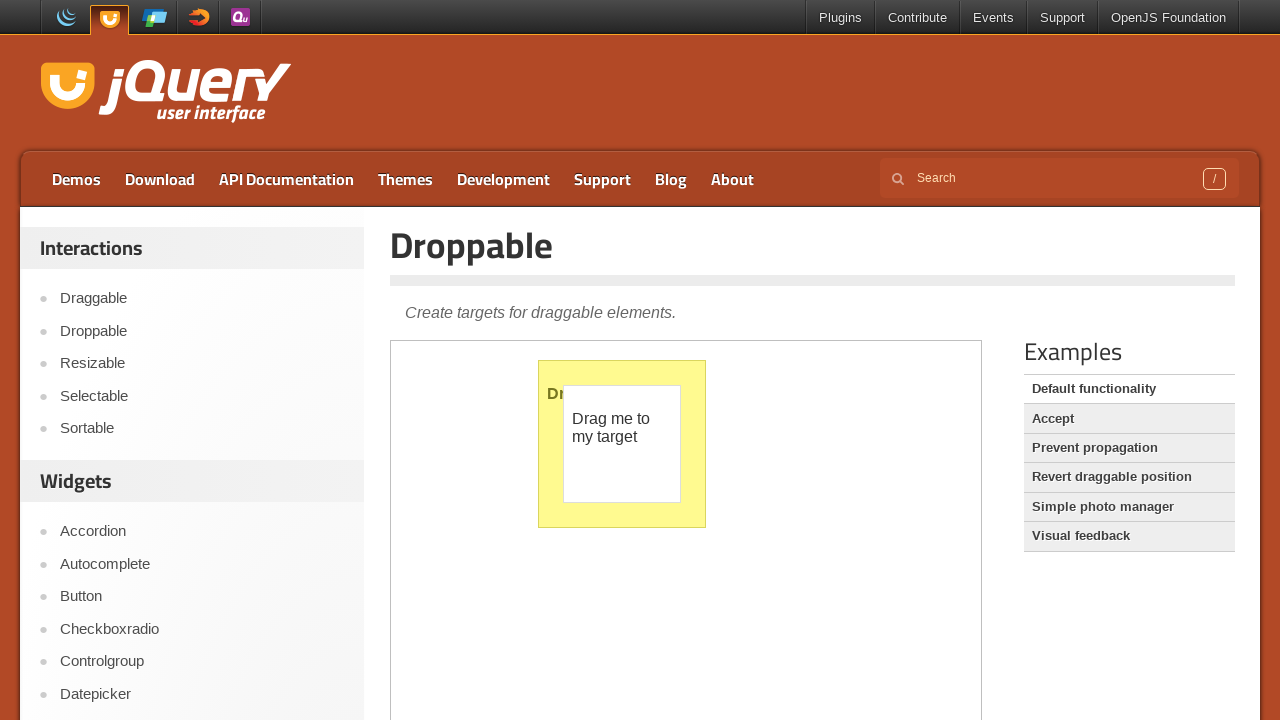

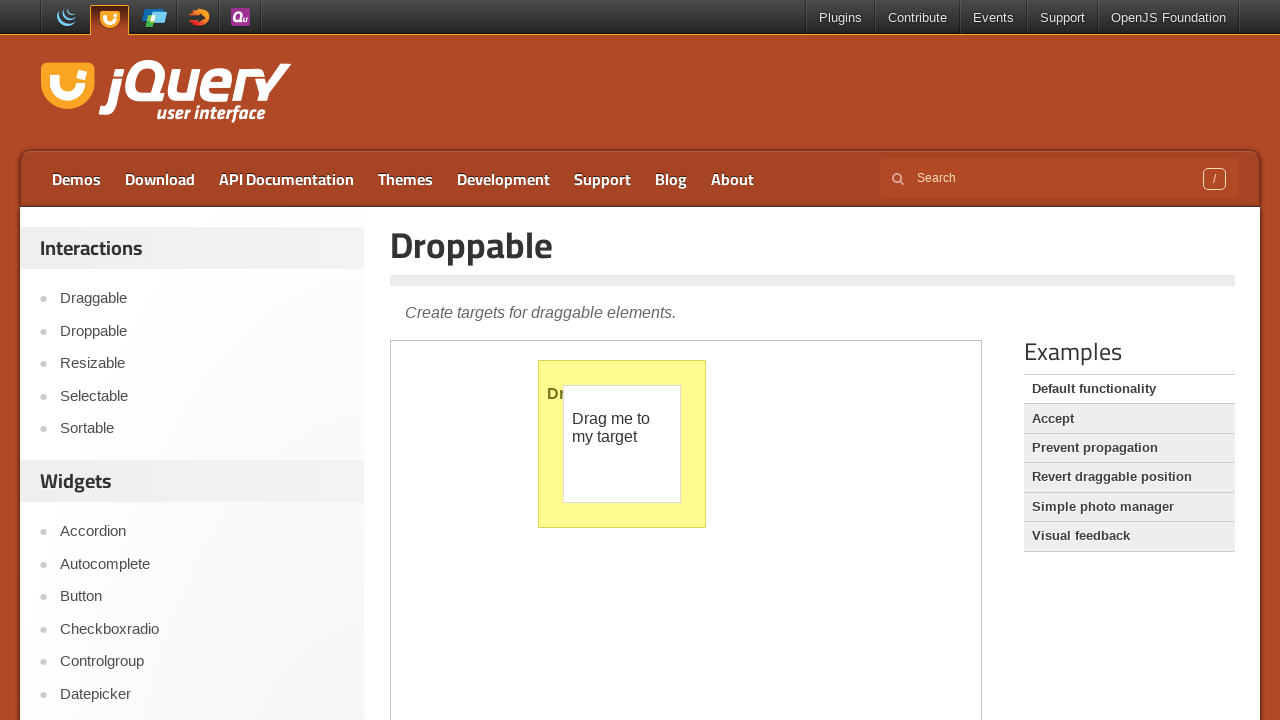